Tests radio button functionality by checking the default selection and then selecting a different radio button option

Starting URL: http://www.echoecho.com/htmlforms10.htm

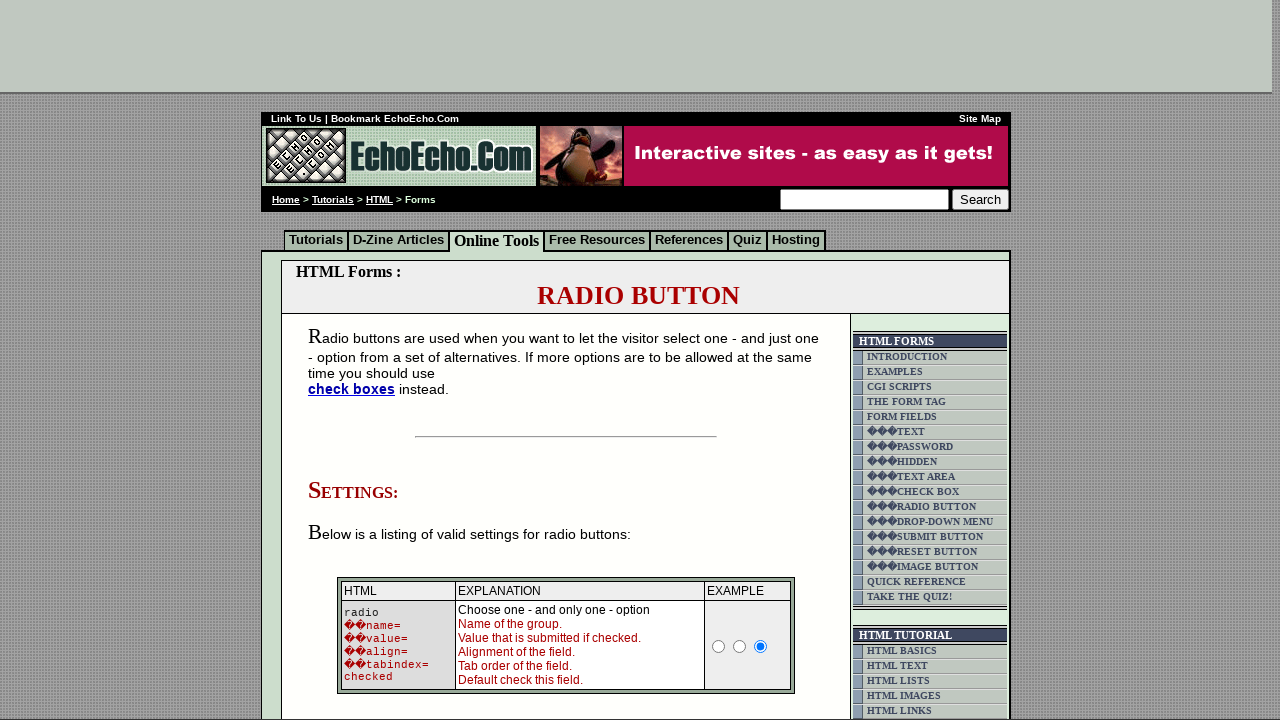

Located all radio buttons in group1
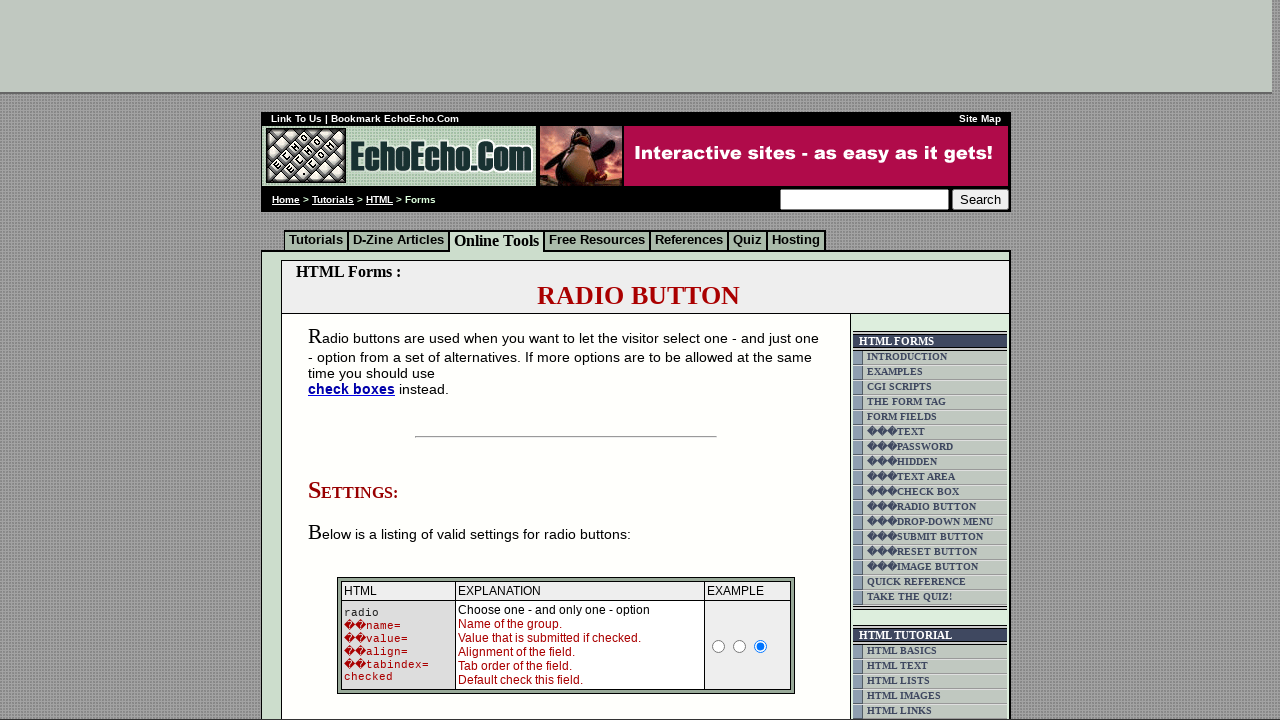

Verified initial radio button selection: Butter
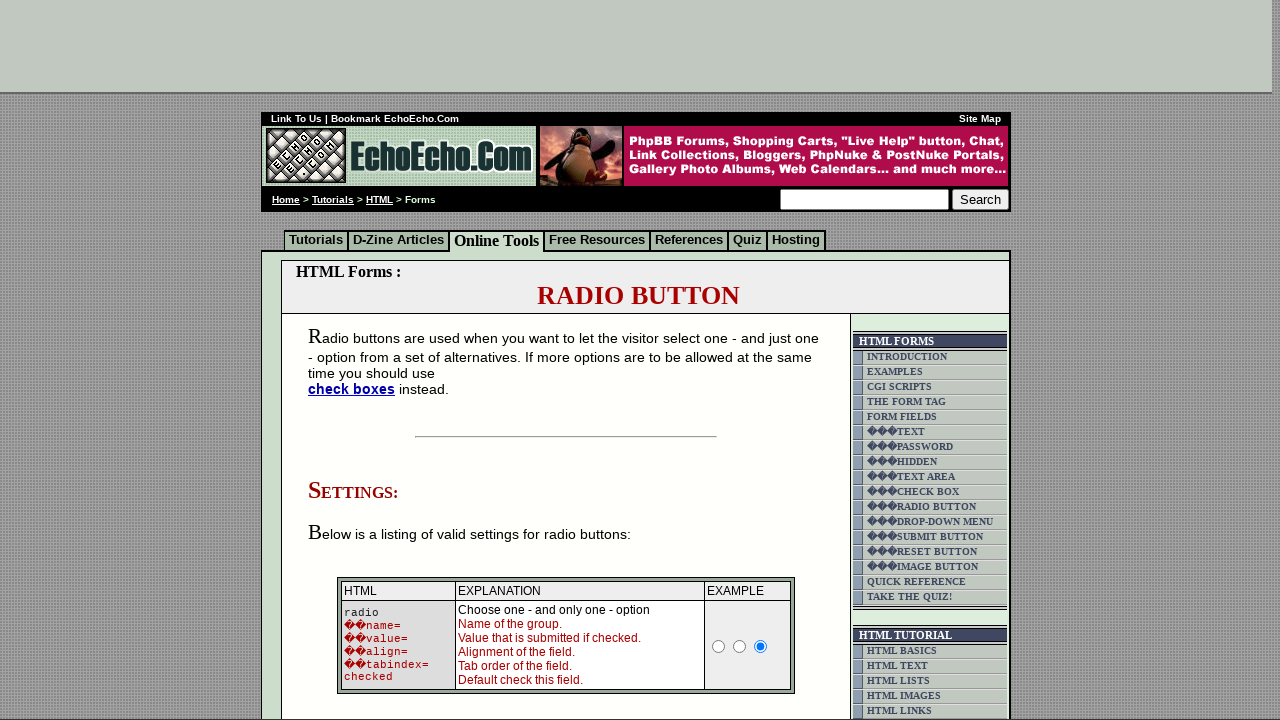

Clicked the third radio button option at (356, 360) on input[name='group1'] >> nth=2
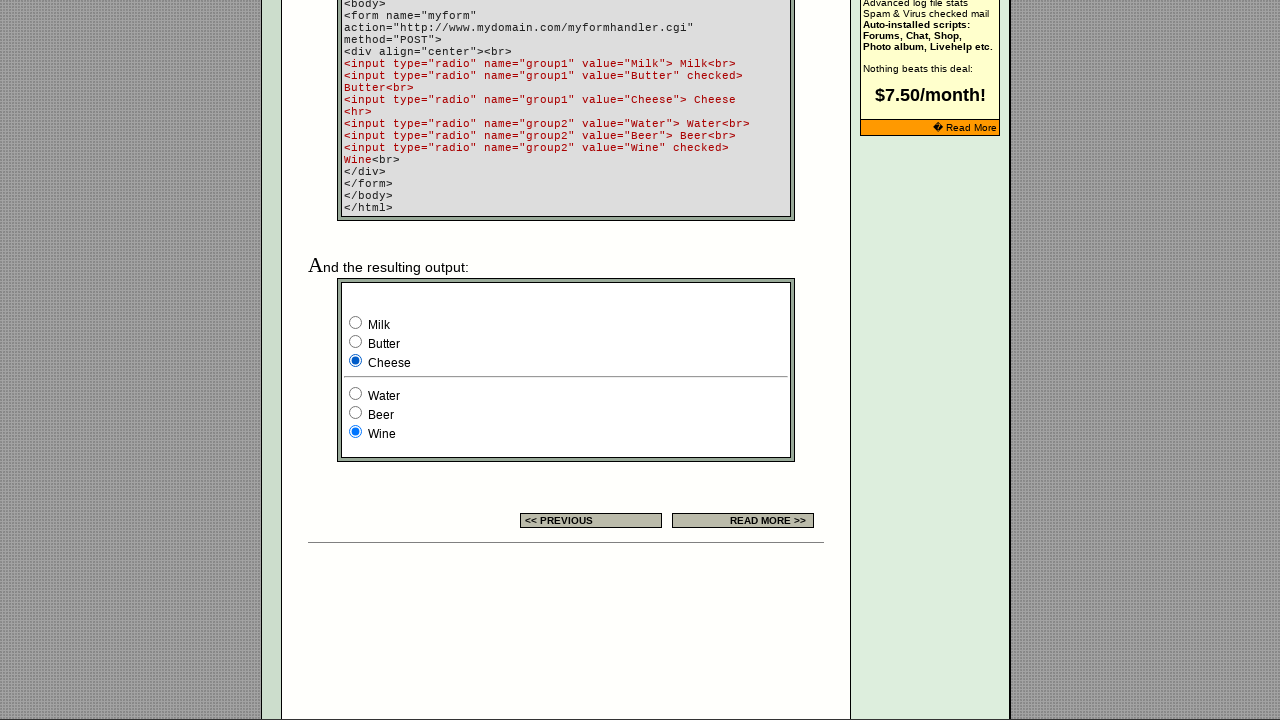

Verified new radio button selection: Cheese
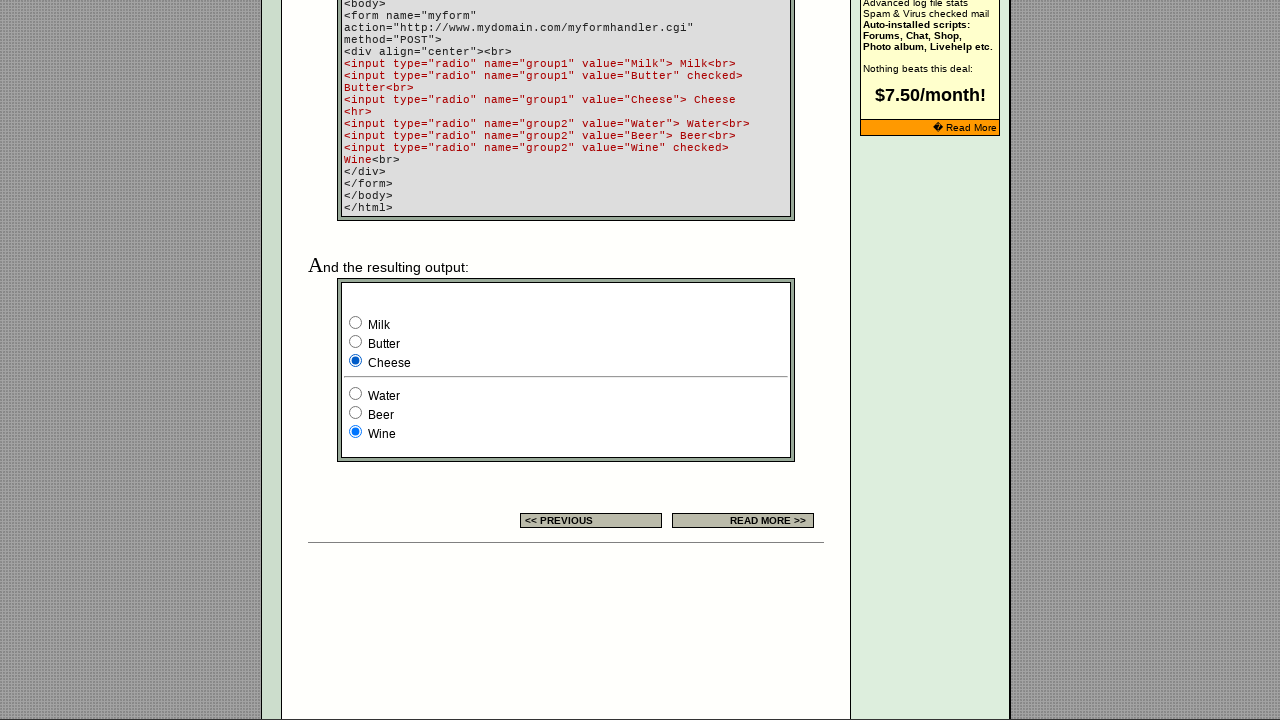

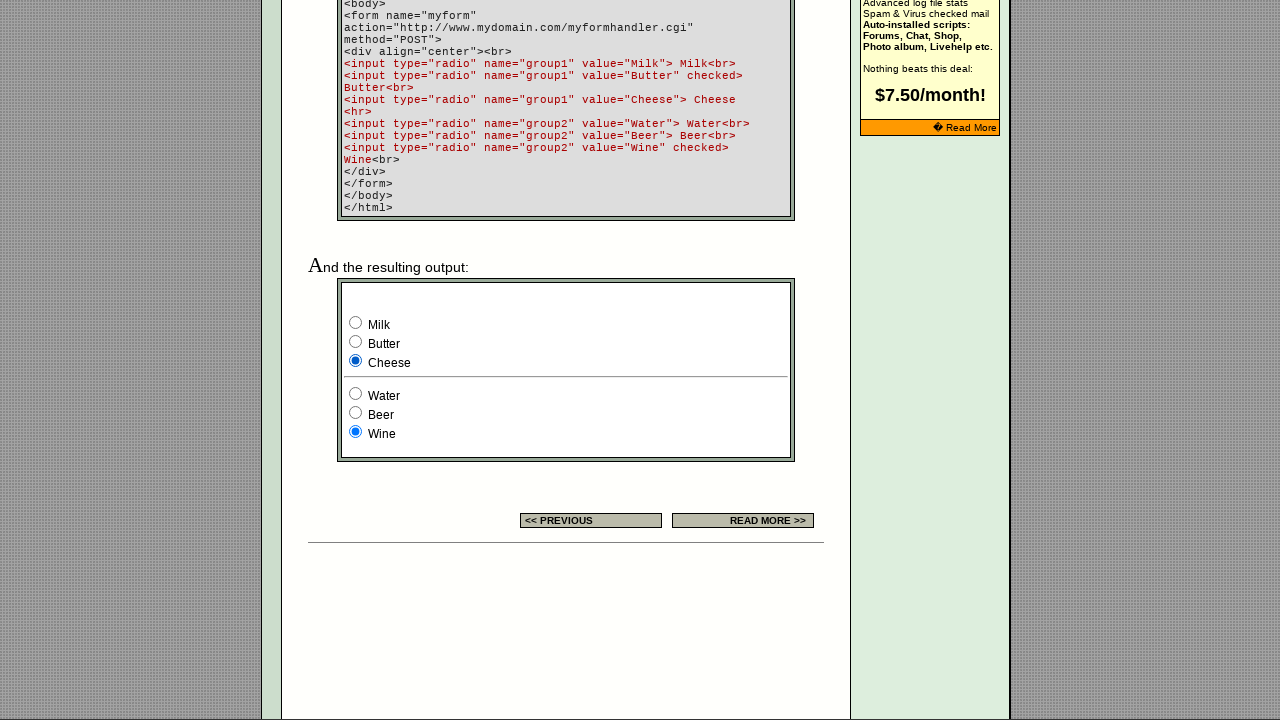